Tests mouse hover functionality by hovering over the first avatar and verifying that additional user information (caption) is displayed.

Starting URL: http://the-internet.herokuapp.com/hovers

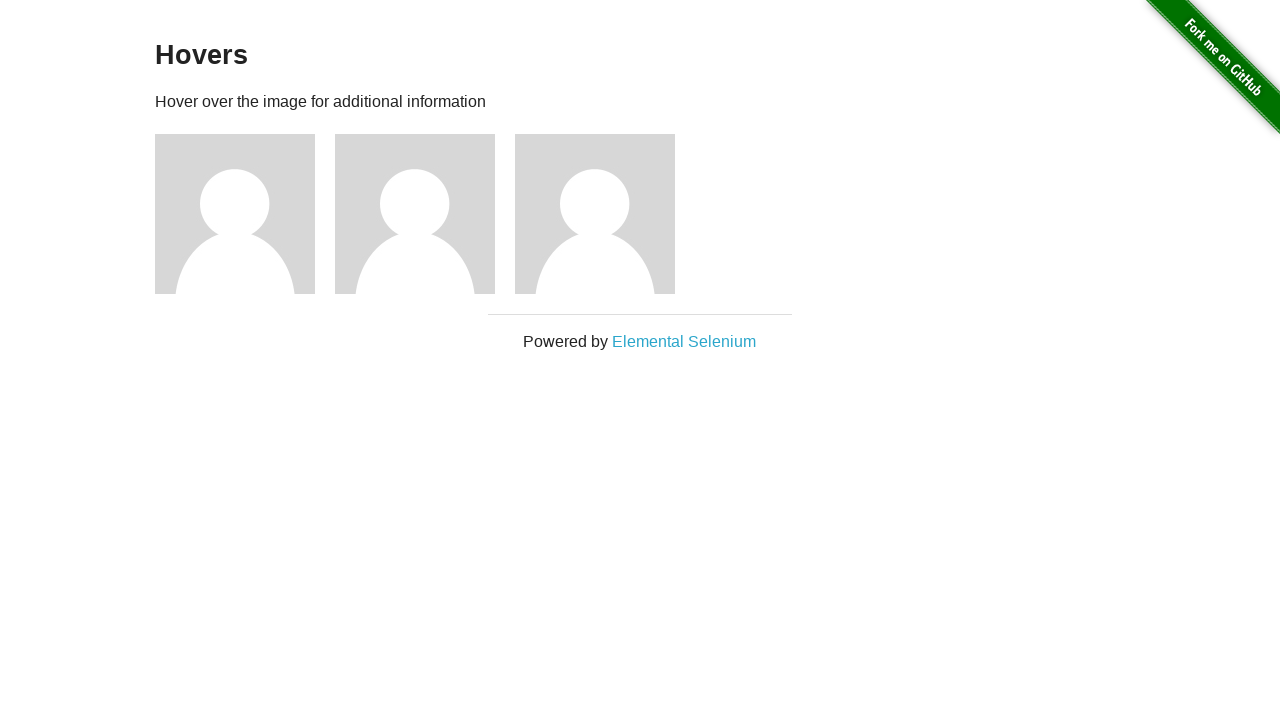

Hovered over the first avatar element at (245, 214) on .figure >> nth=0
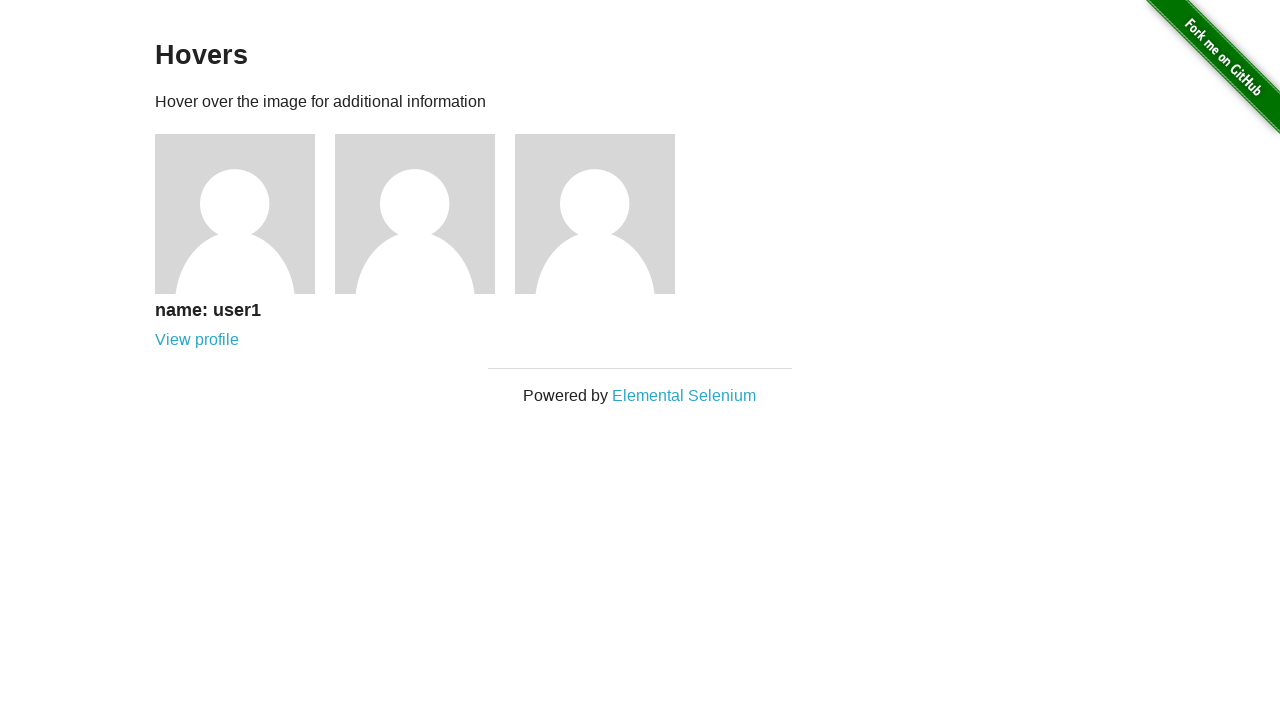

Verified that user information caption is displayed after hover
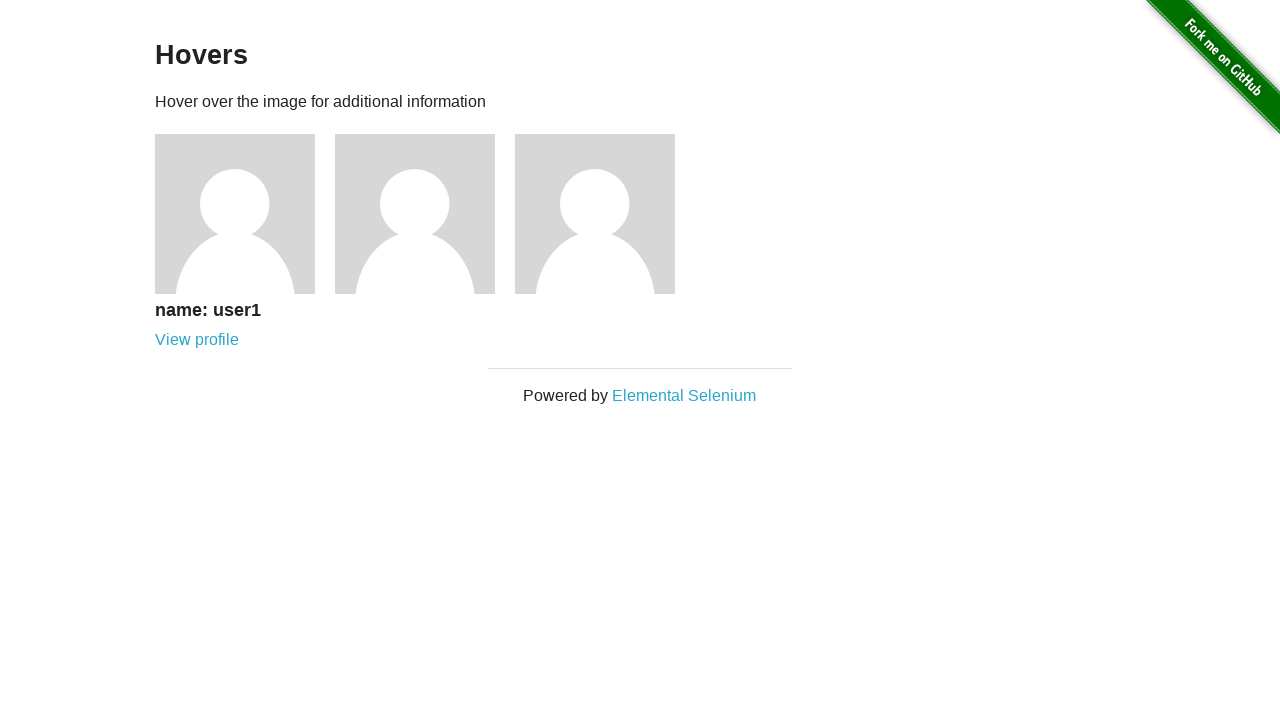

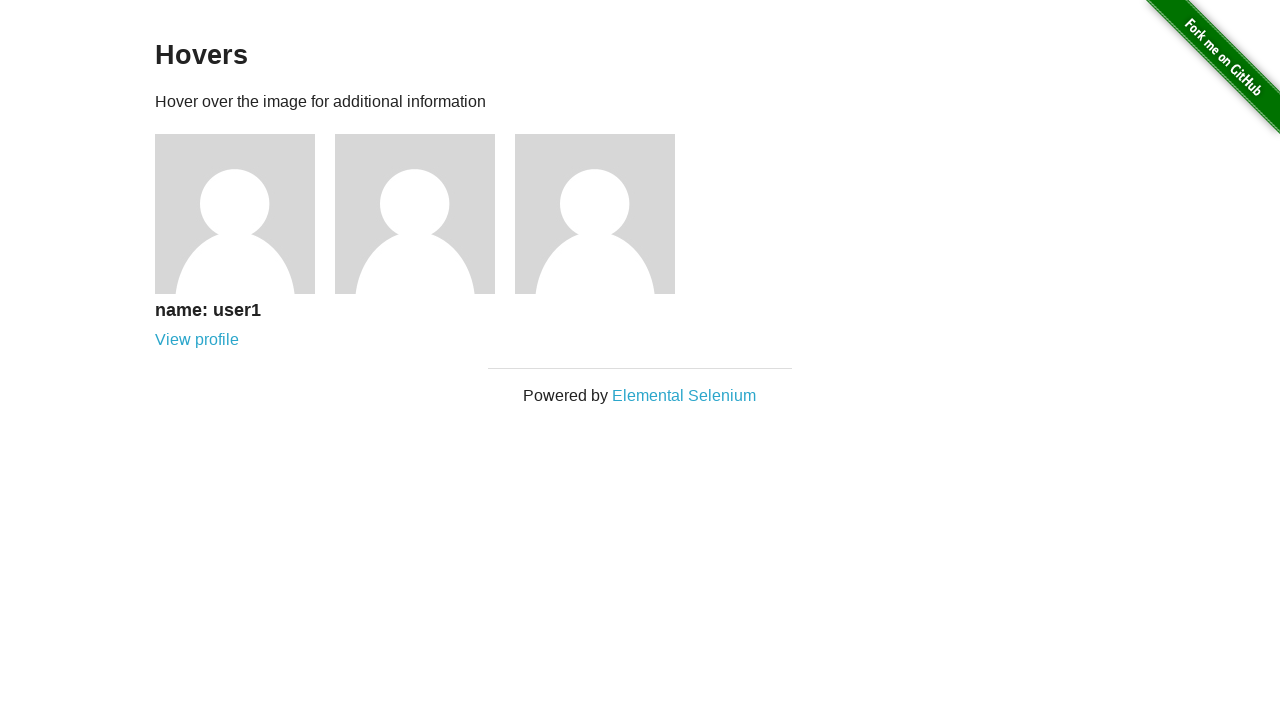